Tests form filling on the DemoQA practice form by entering first name and last name, then clicking the submit button

Starting URL: https://demoqa.com/automation-practice-form/

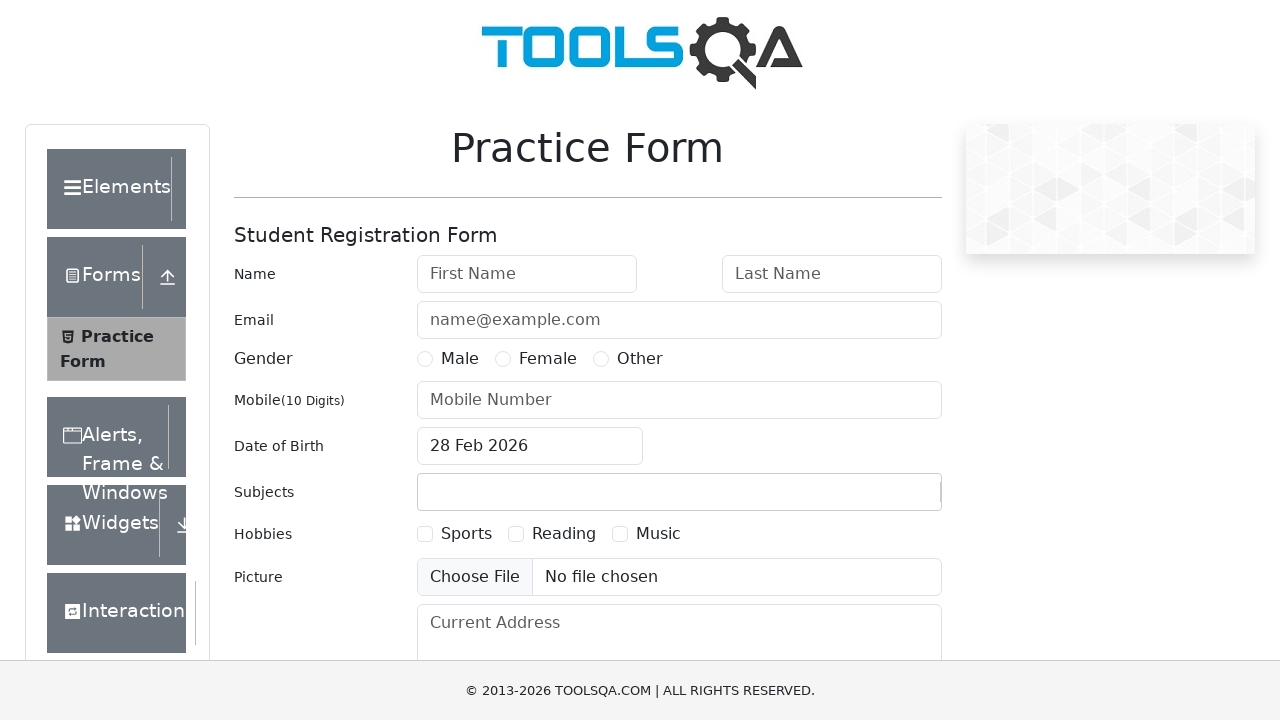

Clicked on first name field at (527, 274) on input[placeholder='First Name']
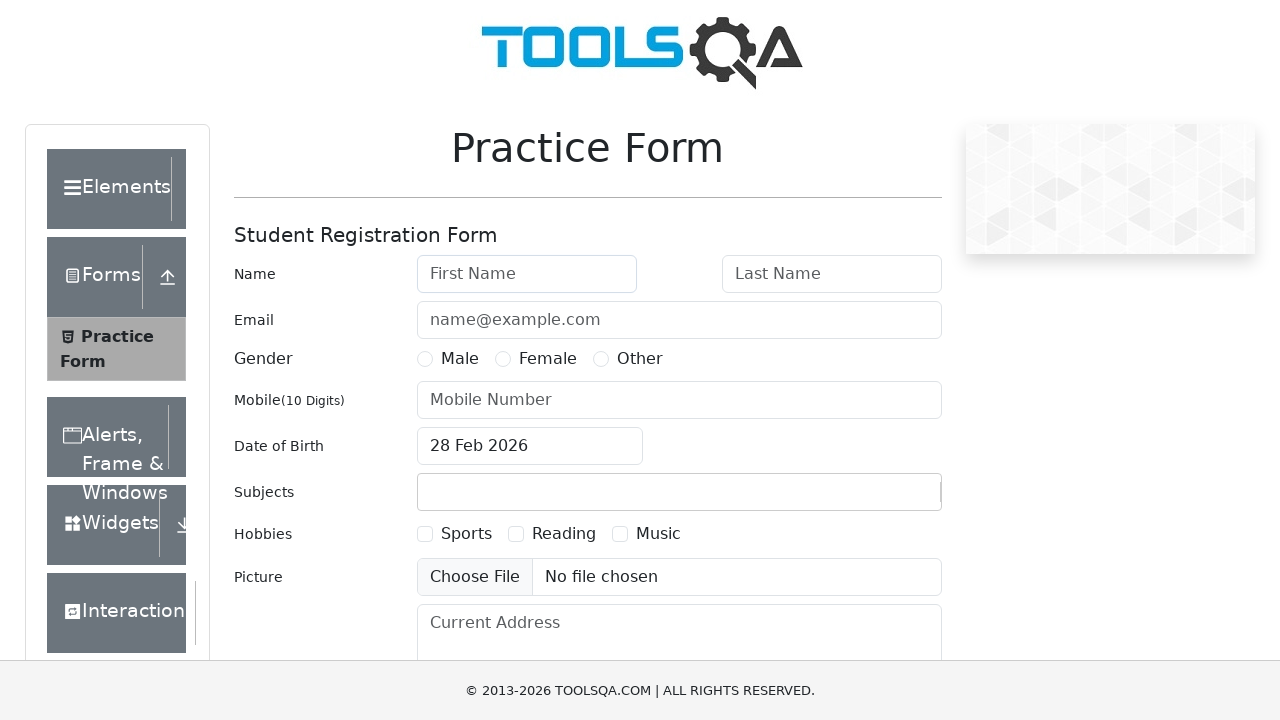

Filled first name field with 'Artem' on input[placeholder='First Name']
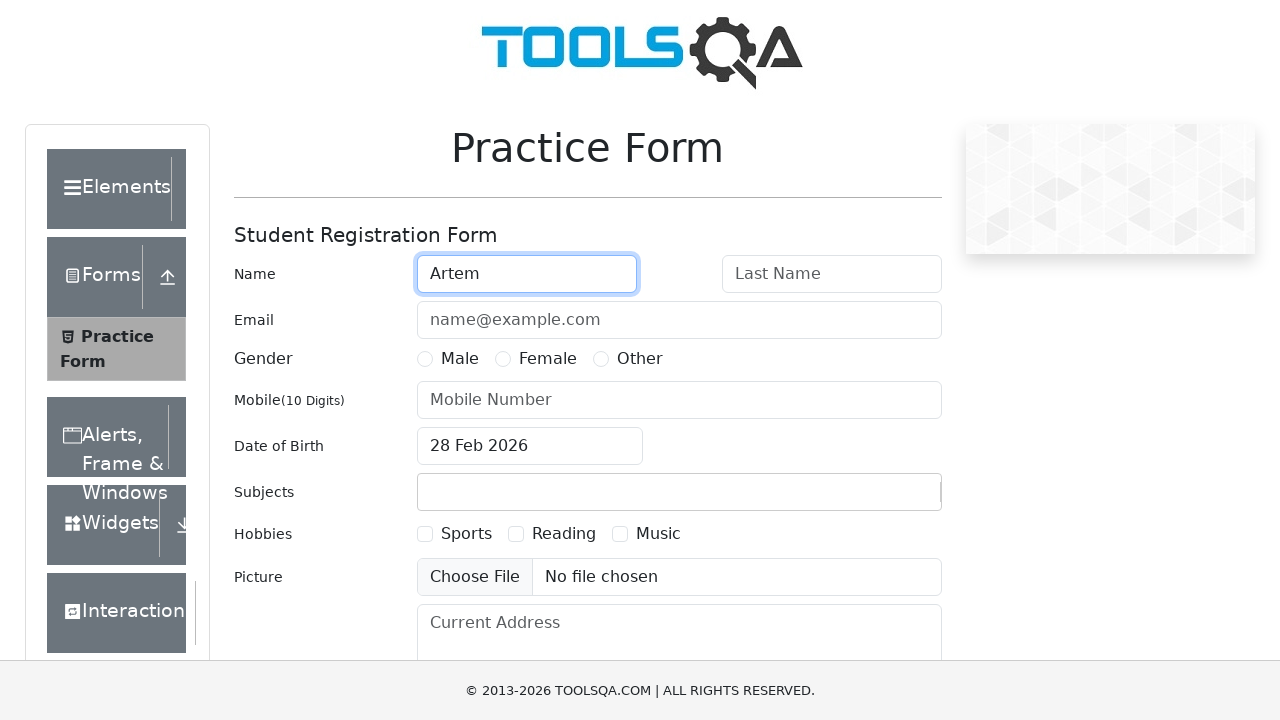

Clicked on last name field at (832, 274) on input[placeholder='Last Name']
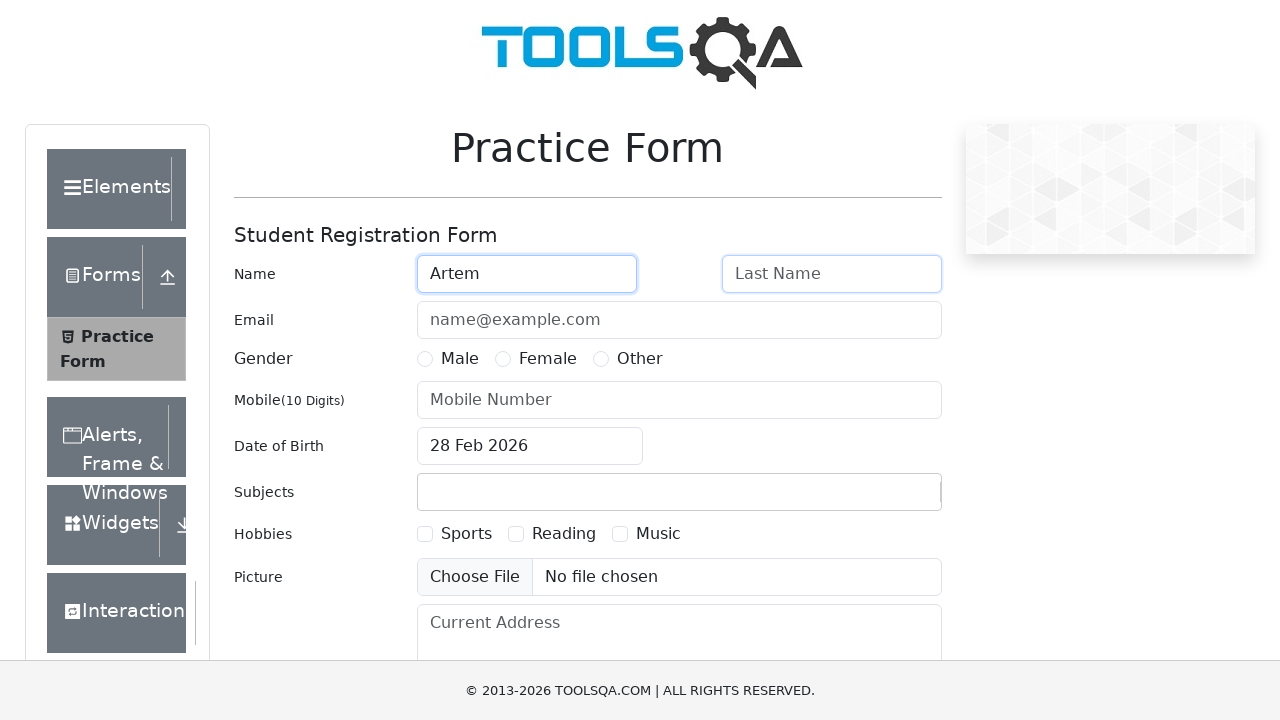

Filled last name field with 'Rud' on input[placeholder='Last Name']
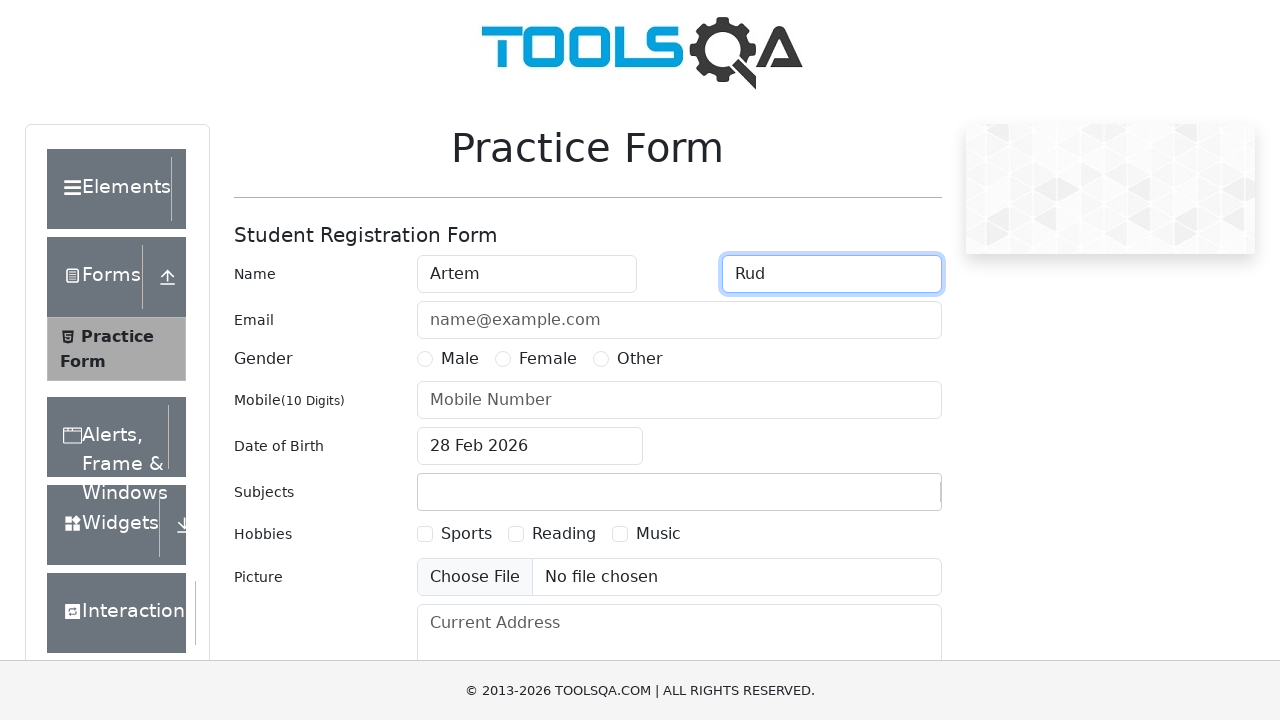

Scrolled submit button into view
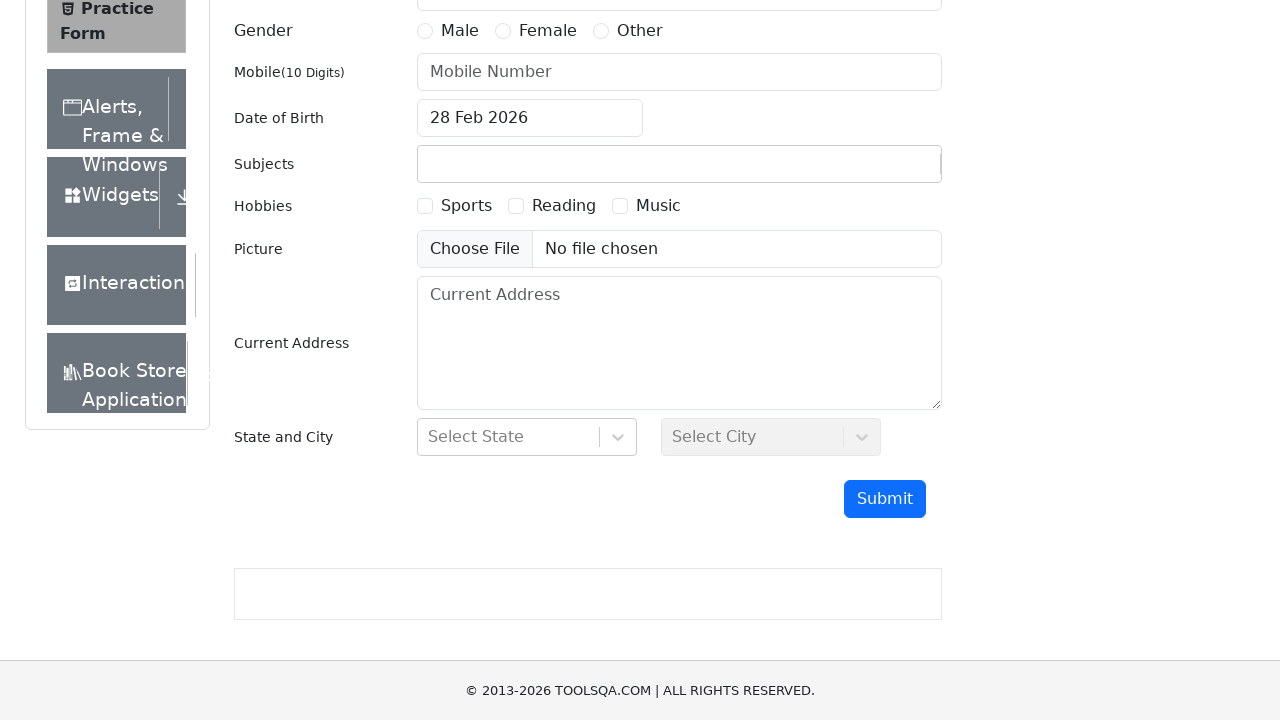

Clicked submit button to submit the form at (885, 499) on #submit
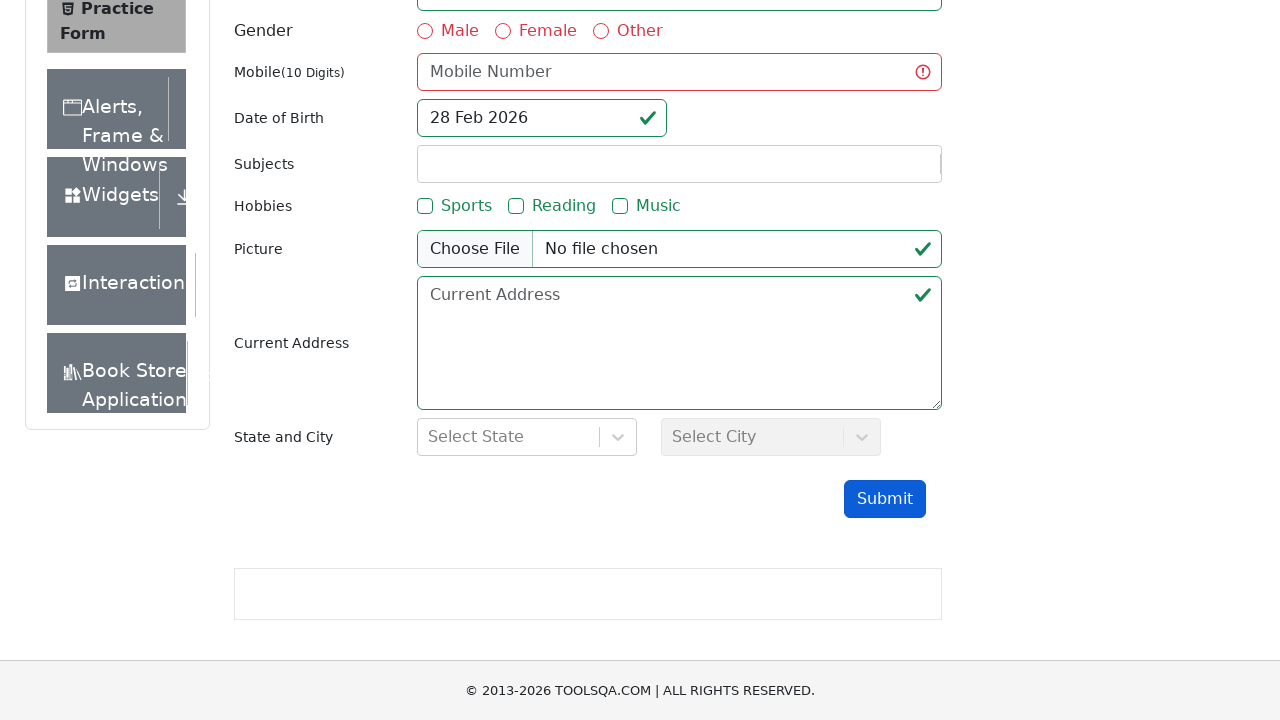

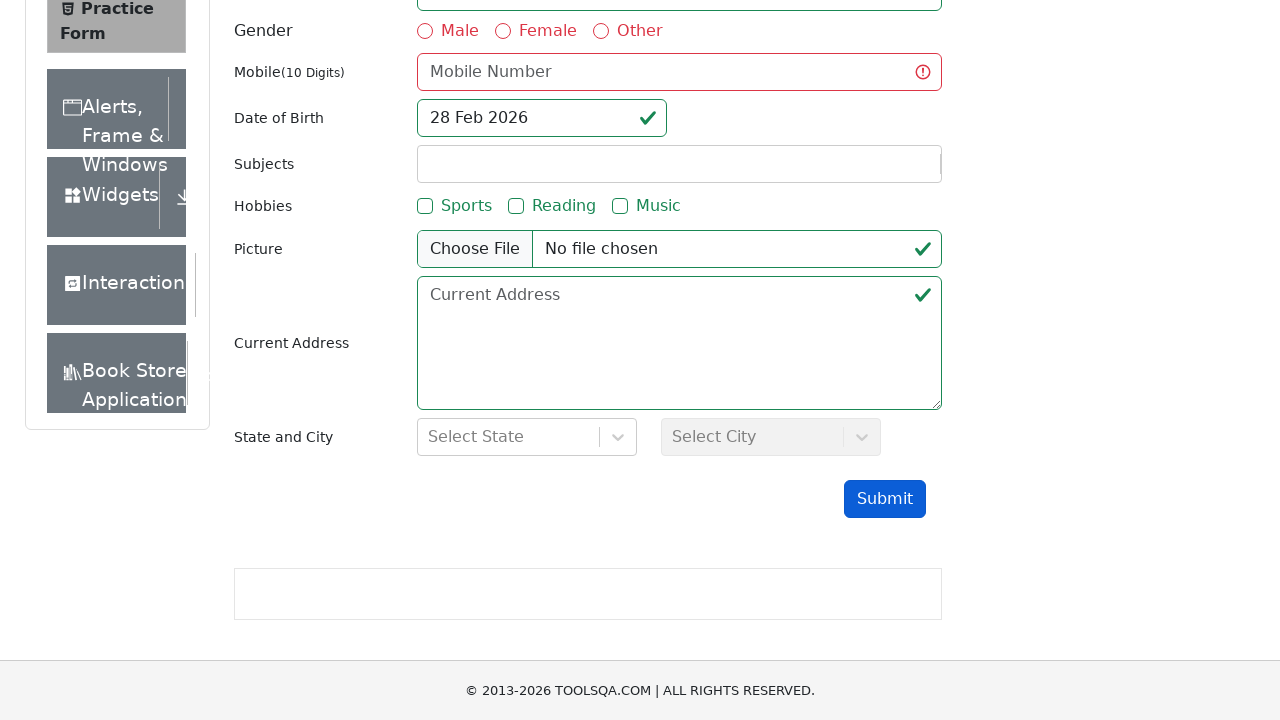